Navigates to NYSE IPO center, clicks on the 90-day filter button, and extracts IPO information from the table

Starting URL: https://www.nyse.com/ipo-center/recent-ipo

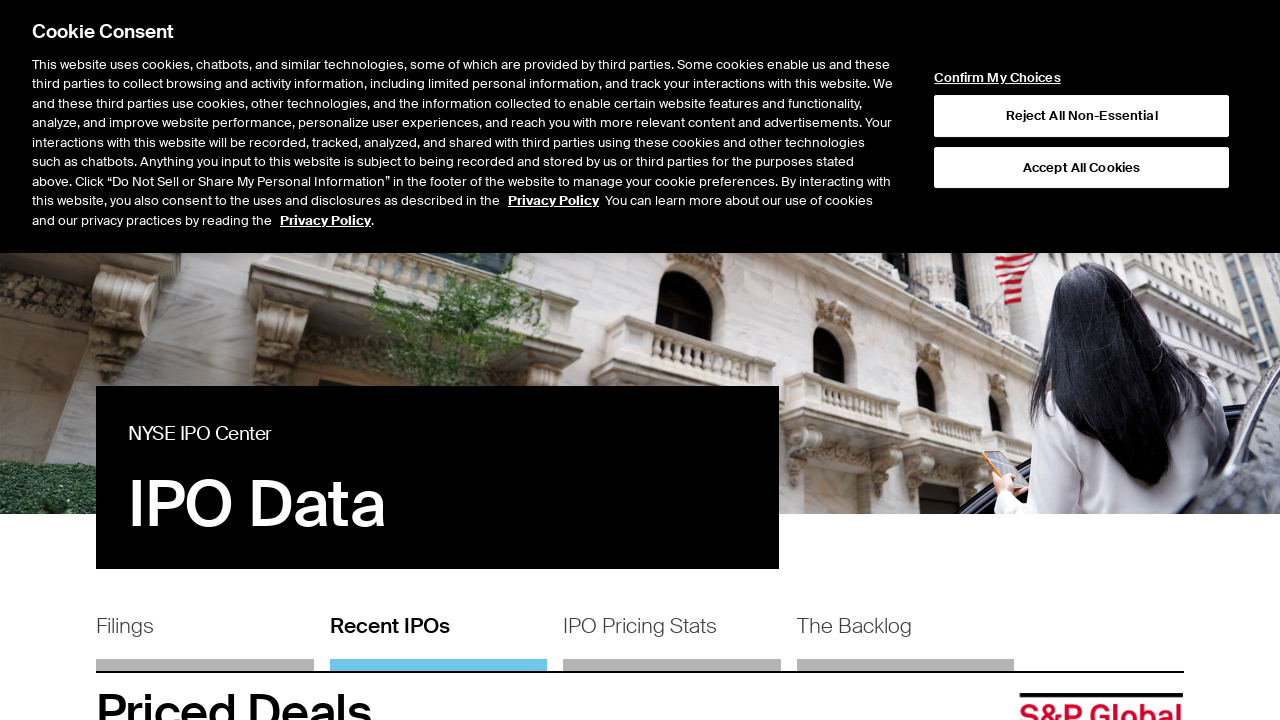

Navigated to NYSE IPO center
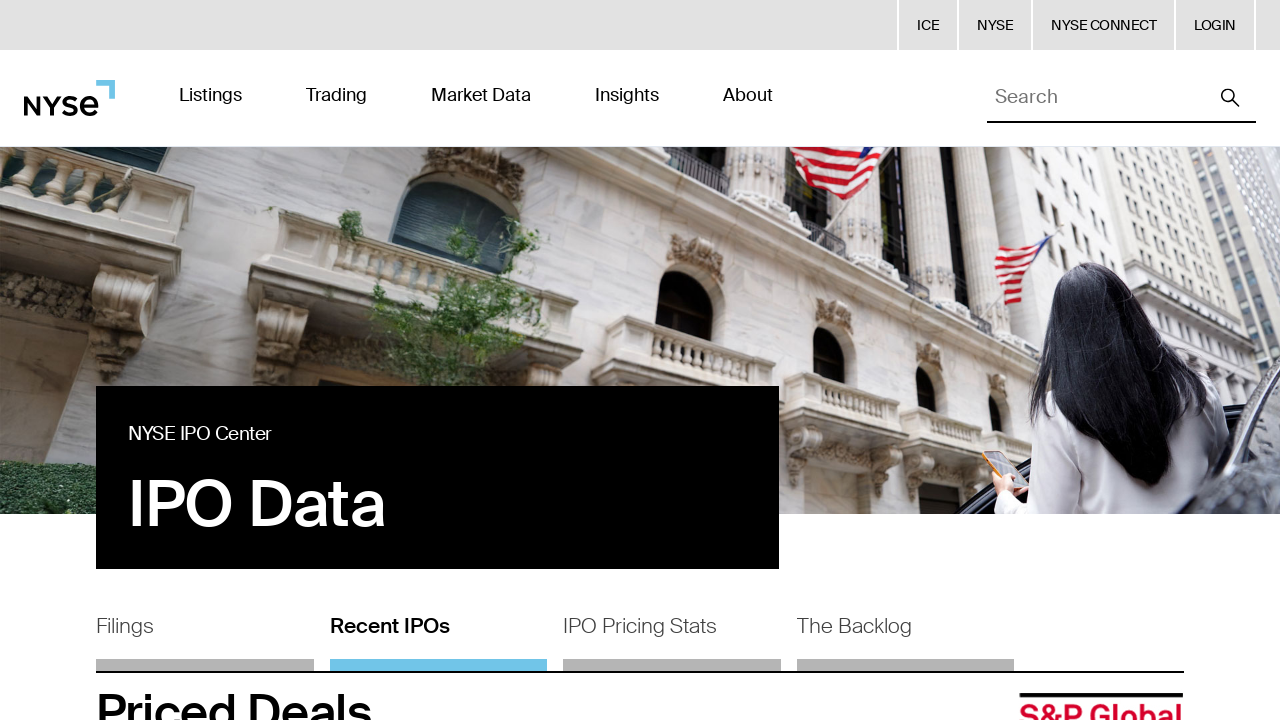

Clicked on 90-day filter button at (858, 360) on xpath=//button[text()='90']
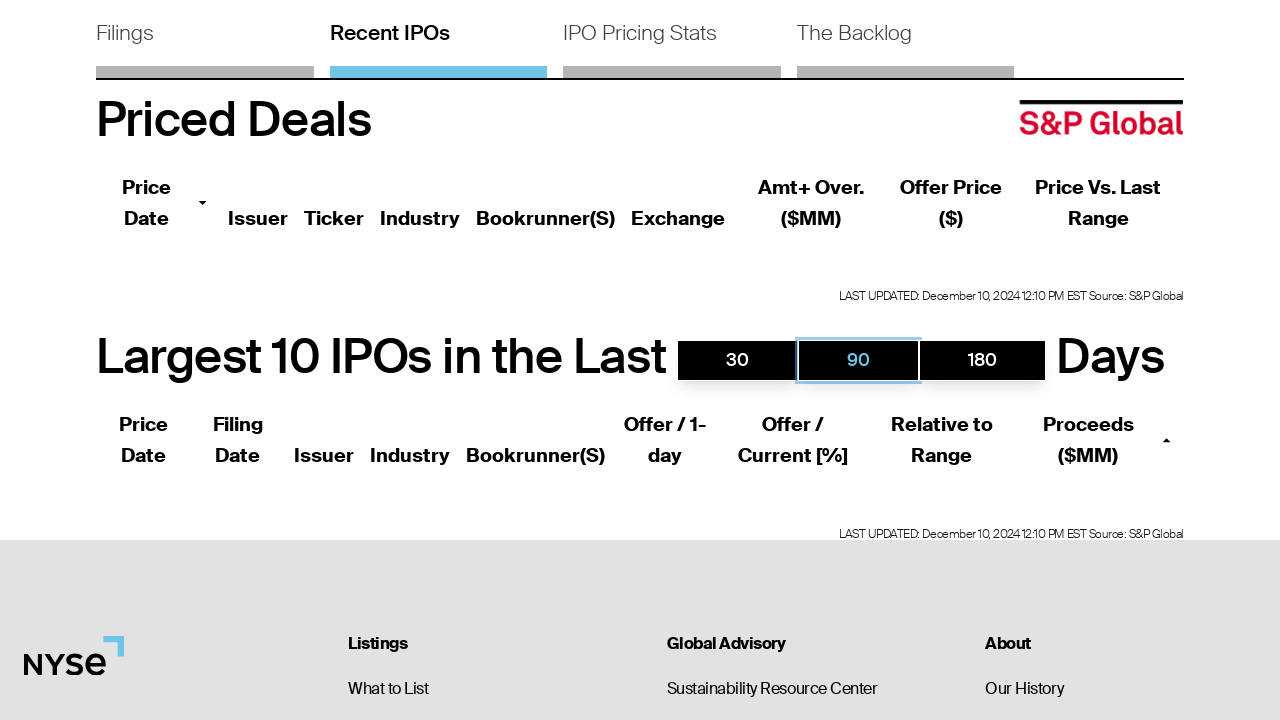

Waited for table to update after filter applied
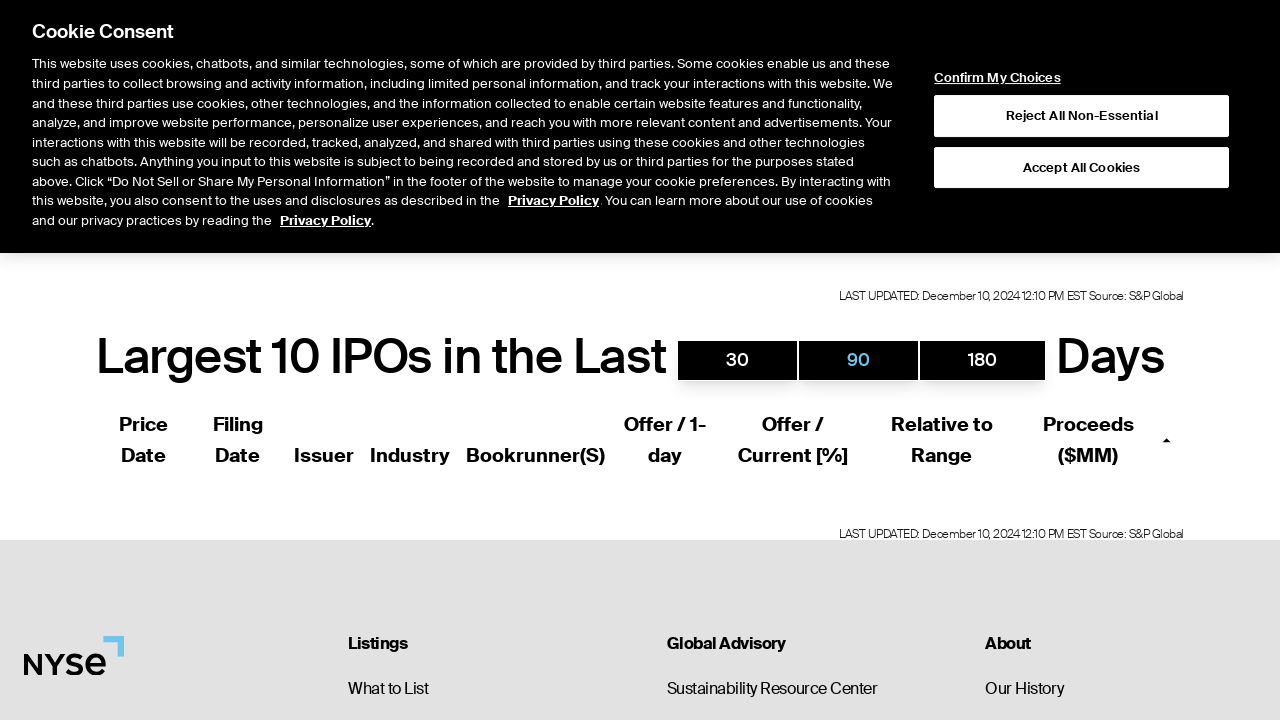

Located PRIMENUMB company row in IPO table
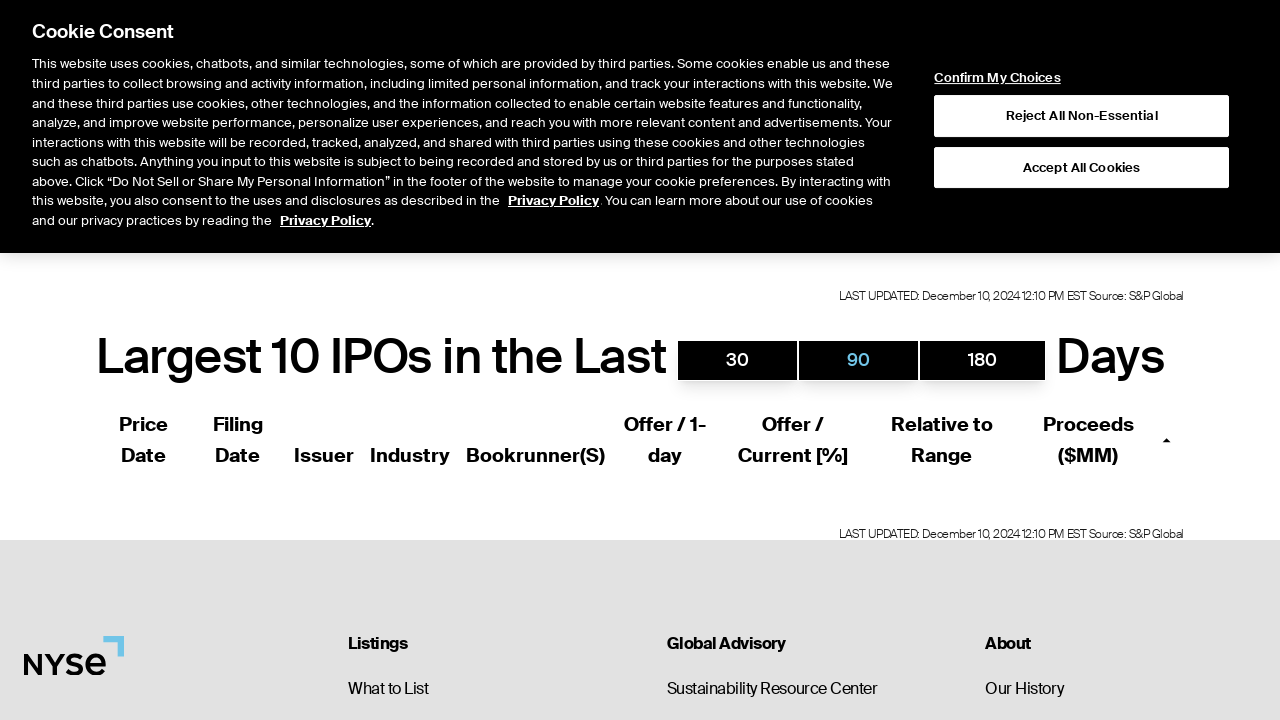

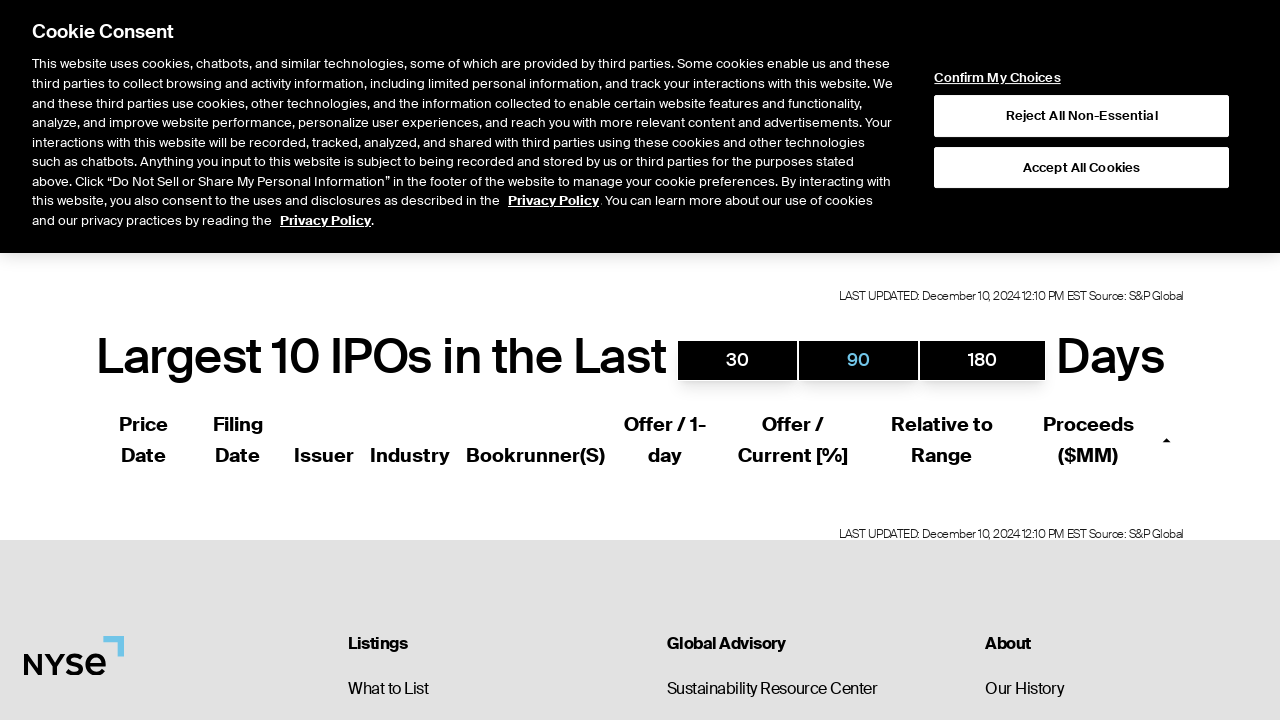